Navigates to The Internet test site and clicks on the 7th menu item link (Checkboxes)

Starting URL: https://the-internet.herokuapp.com/

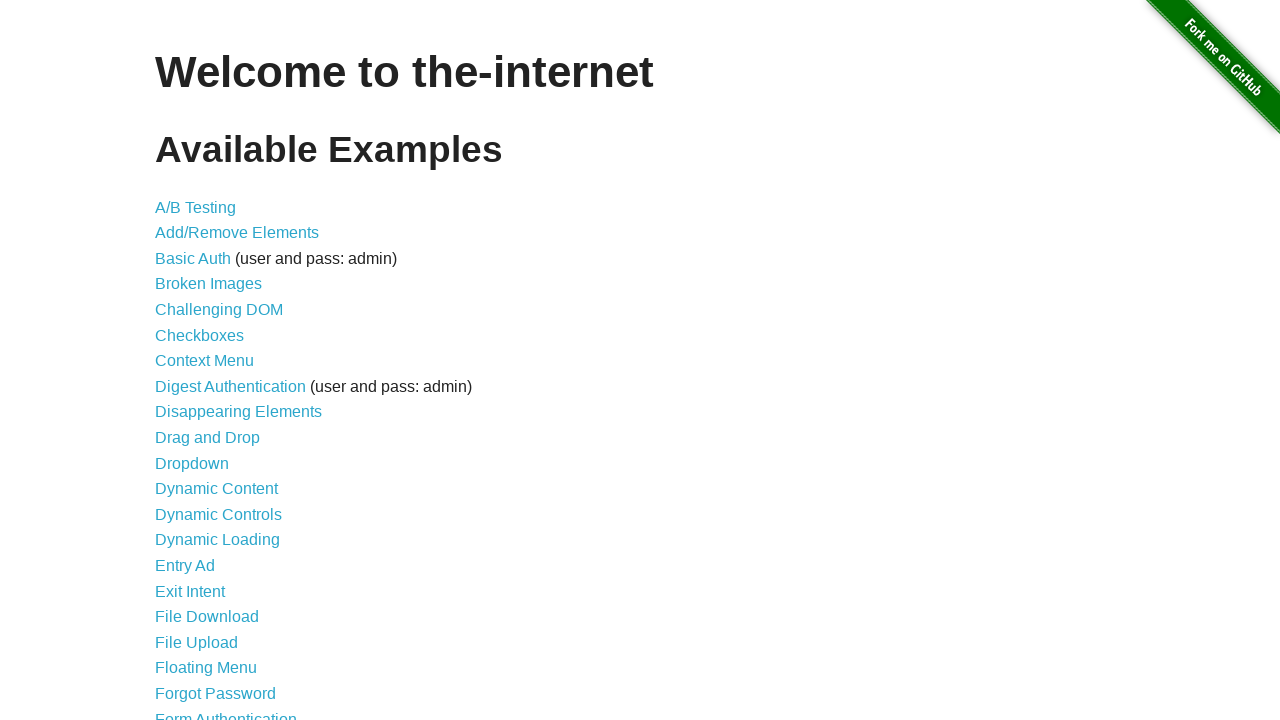

Clicked on the 7th menu item link (Checkboxes) at (204, 361) on xpath=//*[@id='content']/ul/li[7]/a
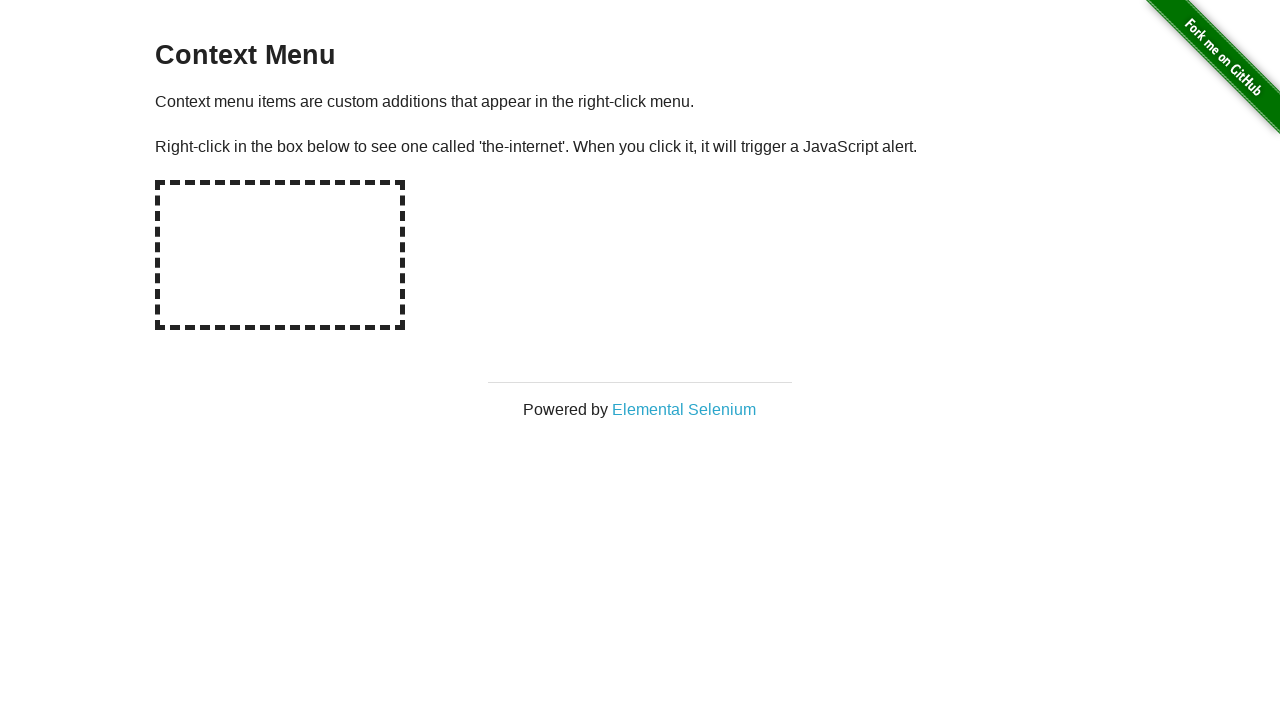

Waited for navigation to complete
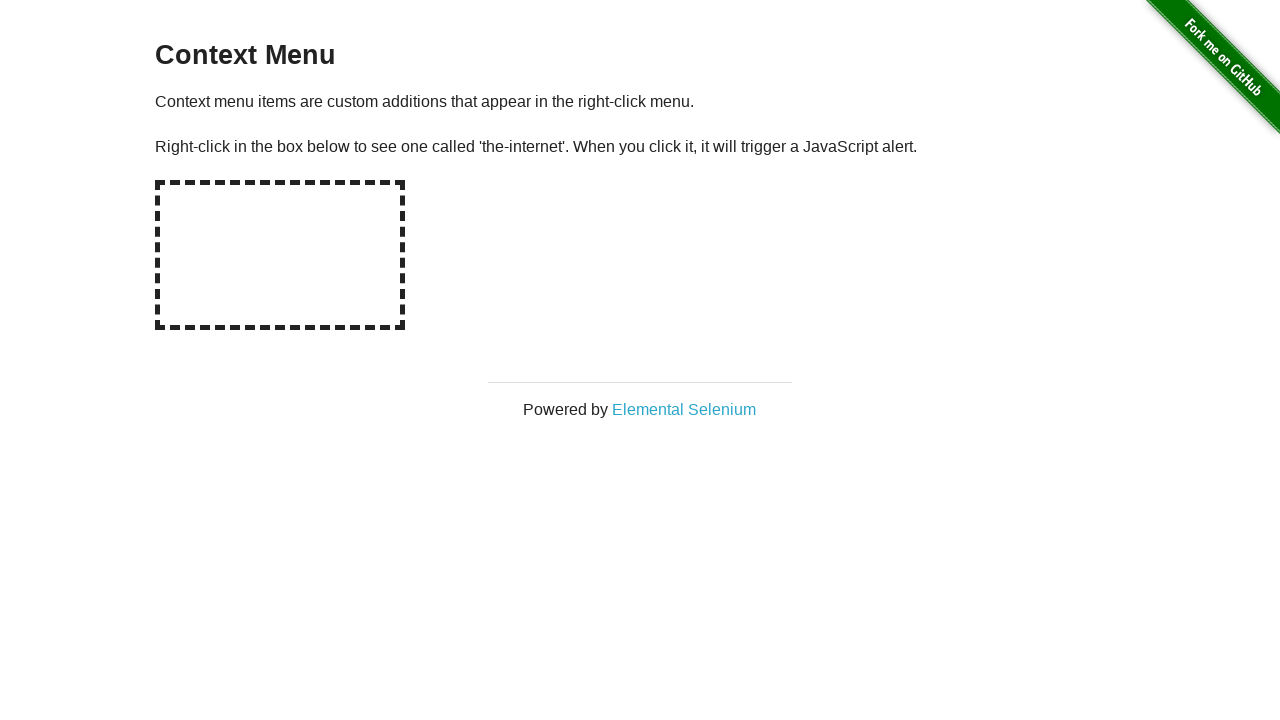

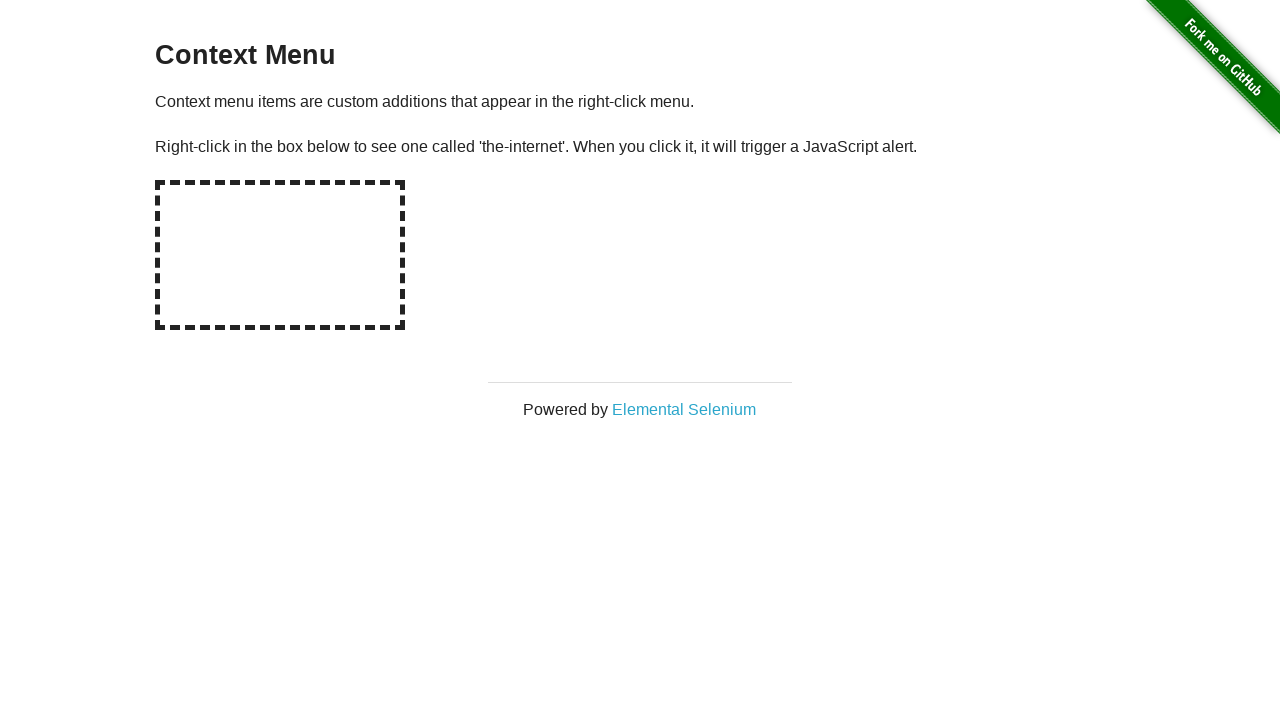